Tests calendar date selection functionality by opening a datepicker and selecting a specific date

Starting URL: https://seleniumpractise.blogspot.com/2016/08/how-to-handle-calendar-in-selenium.html

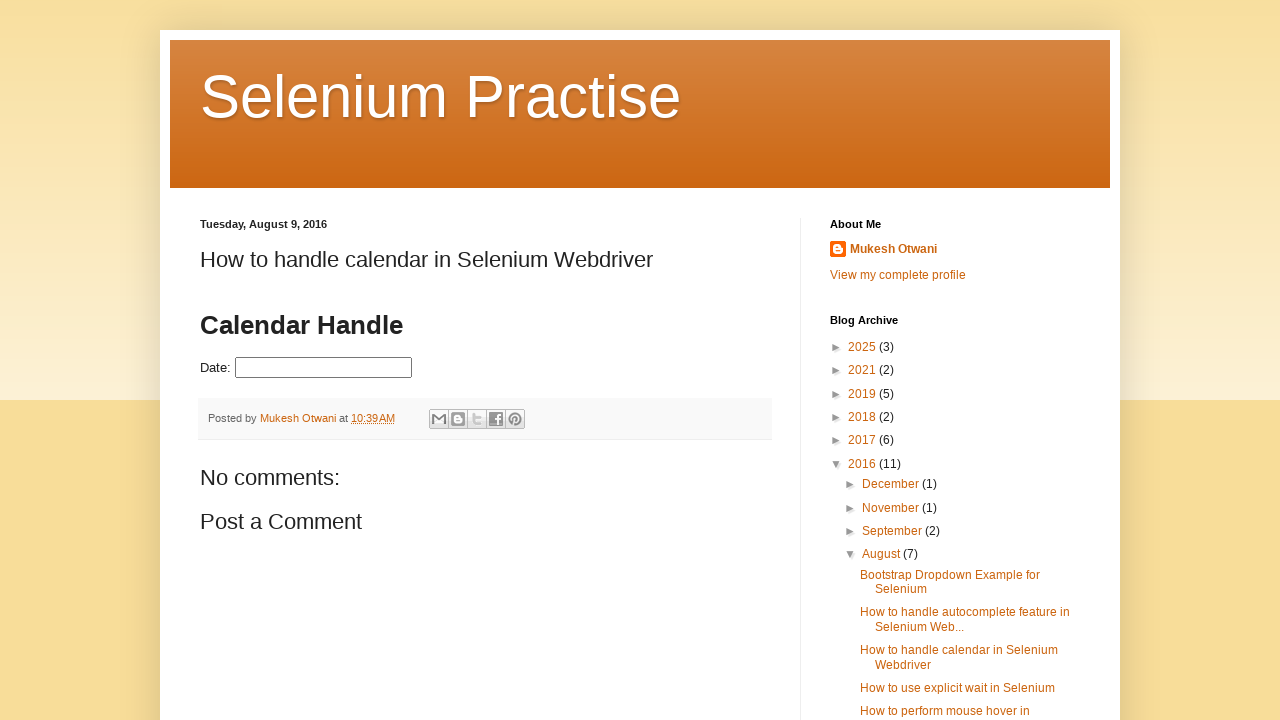

Clicked datepicker input to open calendar at (324, 368) on #datepicker
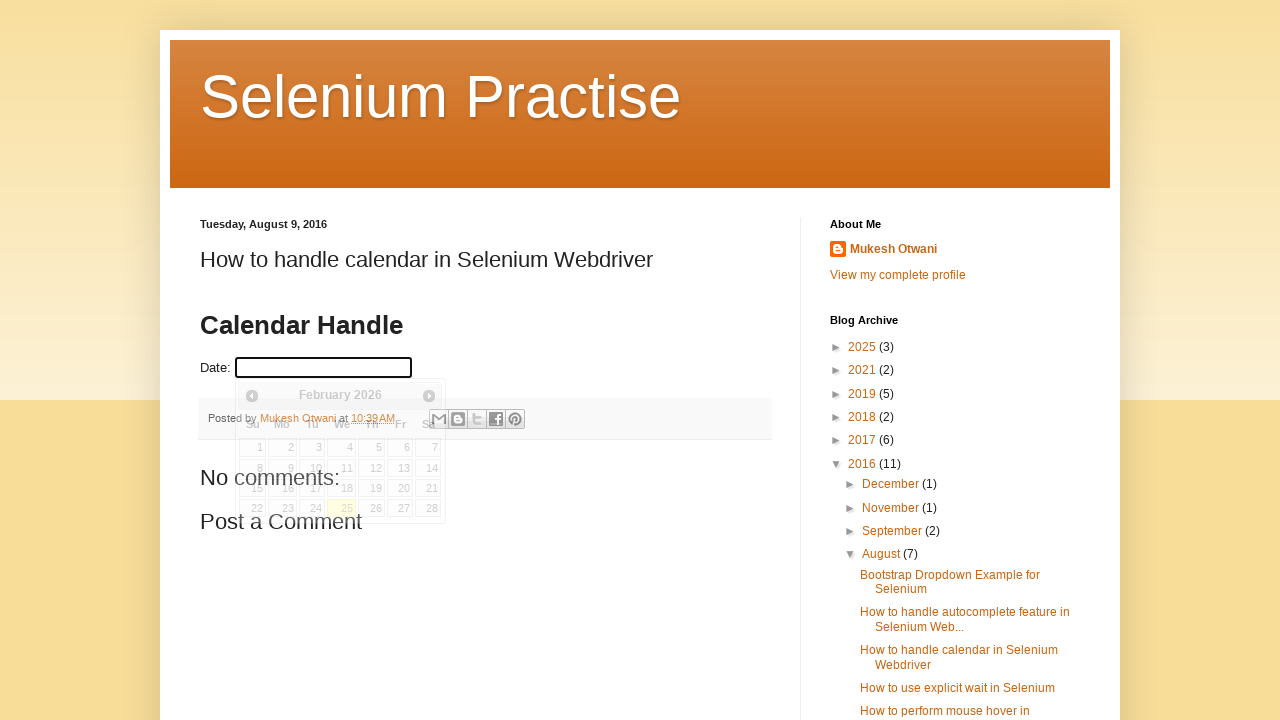

Calendar widget became visible
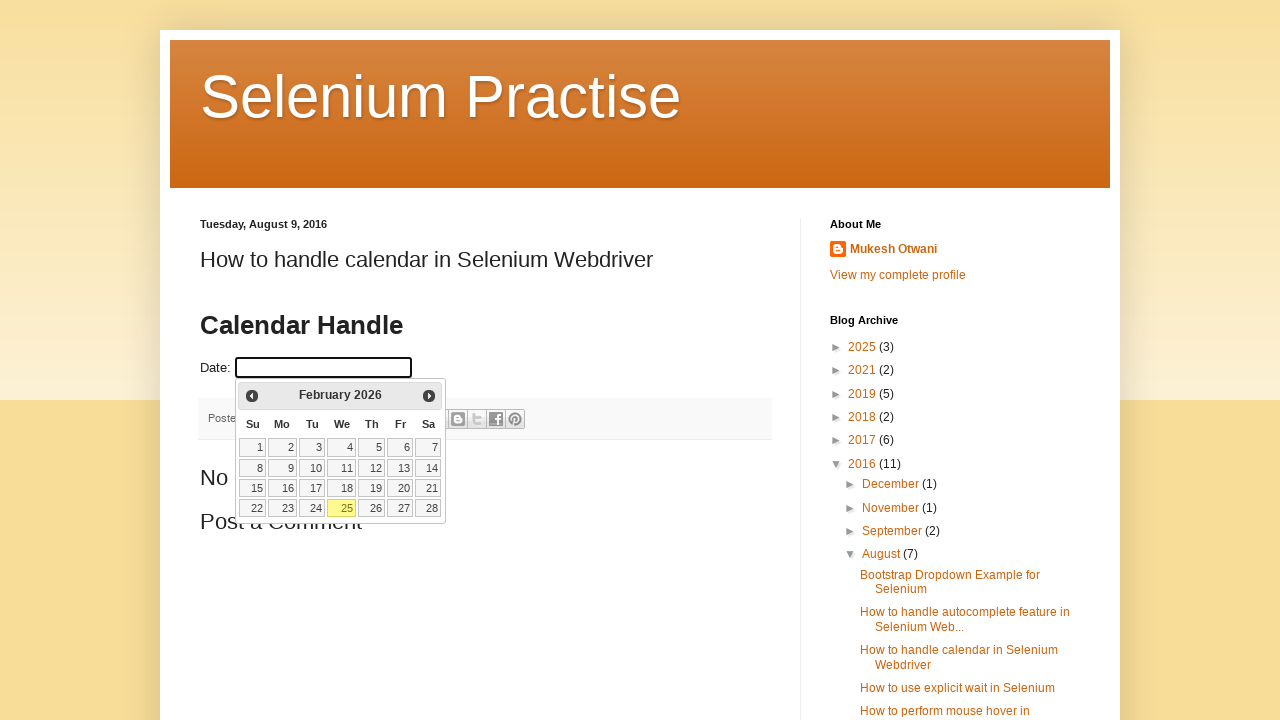

Retrieved all date elements from calendar
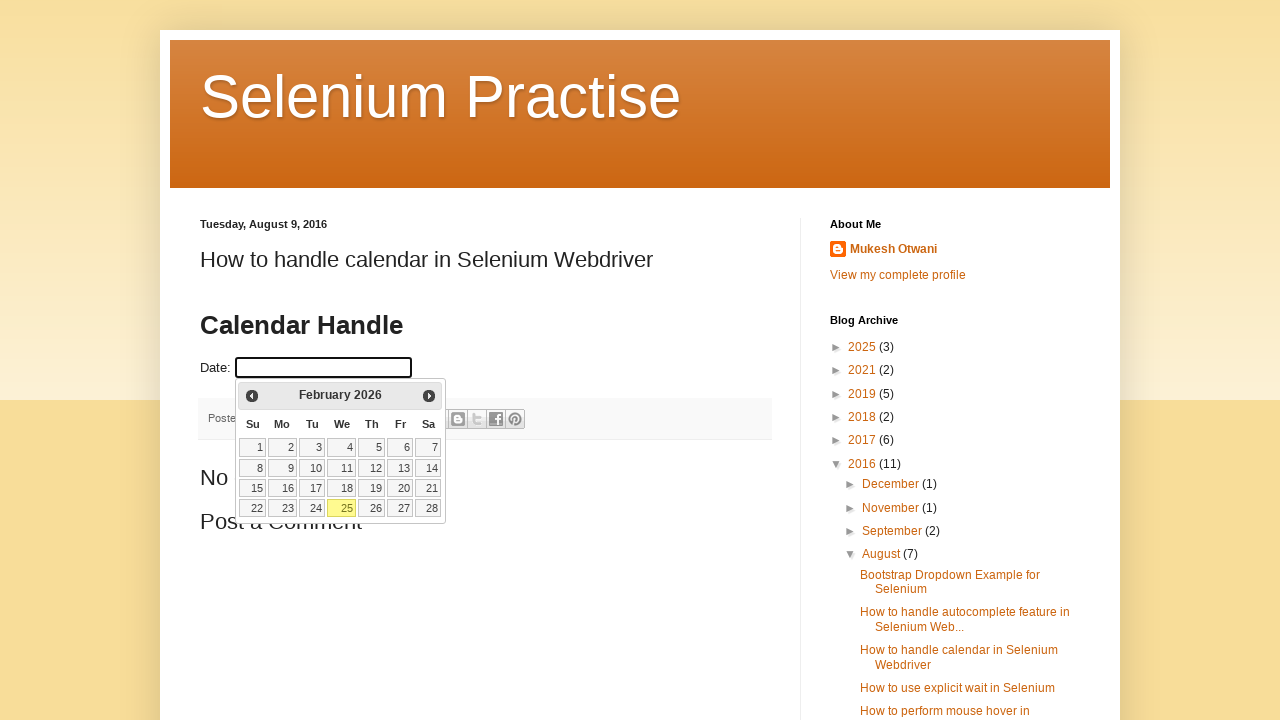

Selected date 12 from the calendar at (372, 468) on table.ui-datepicker-calendar a >> nth=11
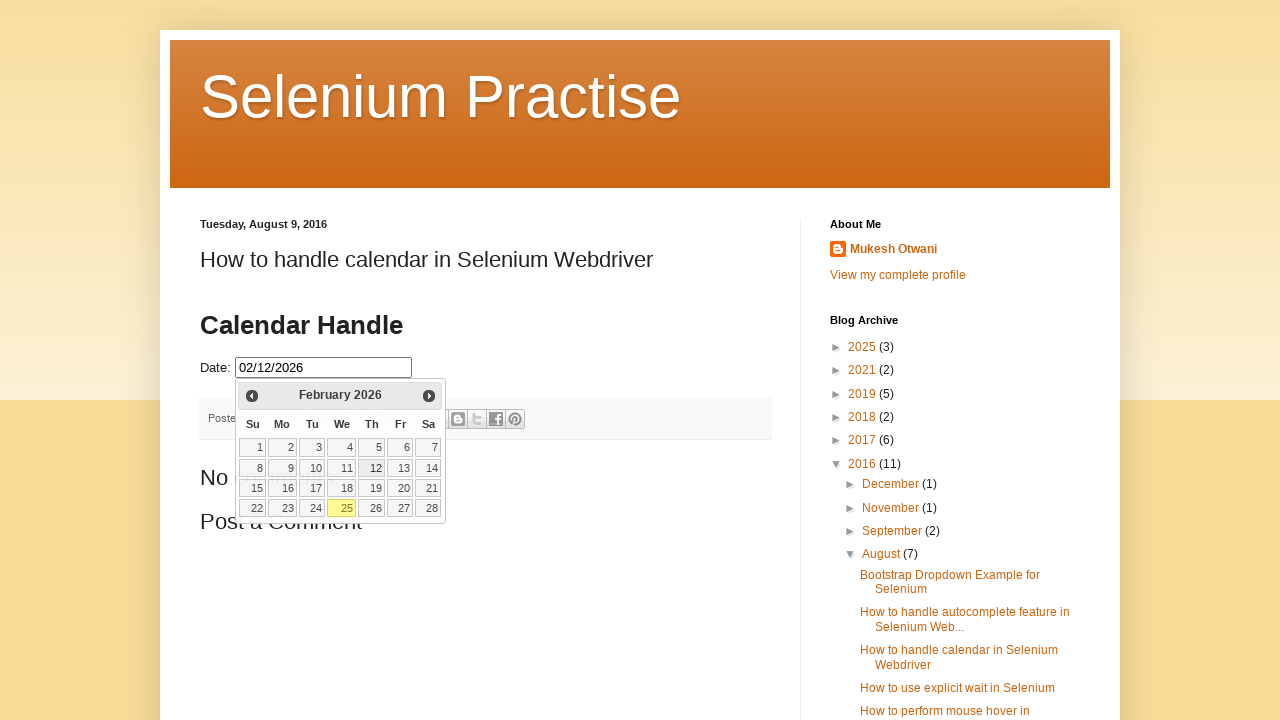

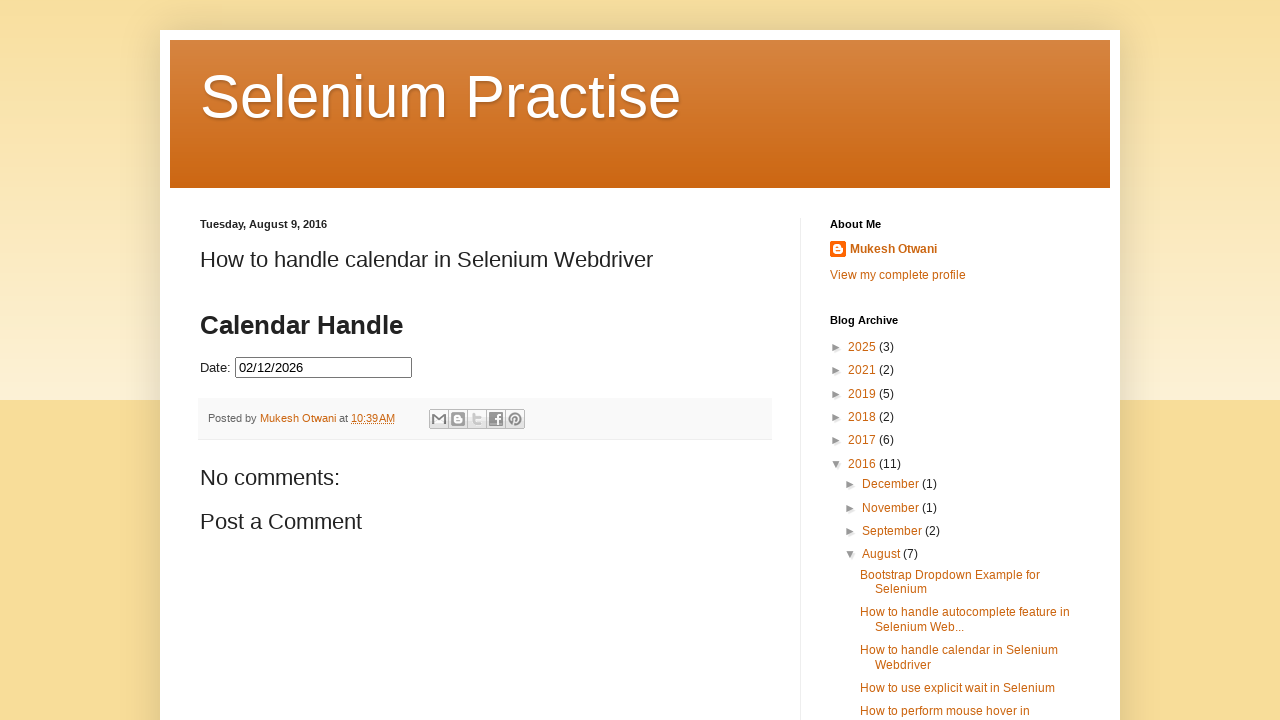